Tests locating auto-suggestive dropdown input elements on a practice page by finding elements using XPath selectors and verifying they exist.

Starting URL: https://rahulshettyacademy.com/dropdownsPractise/

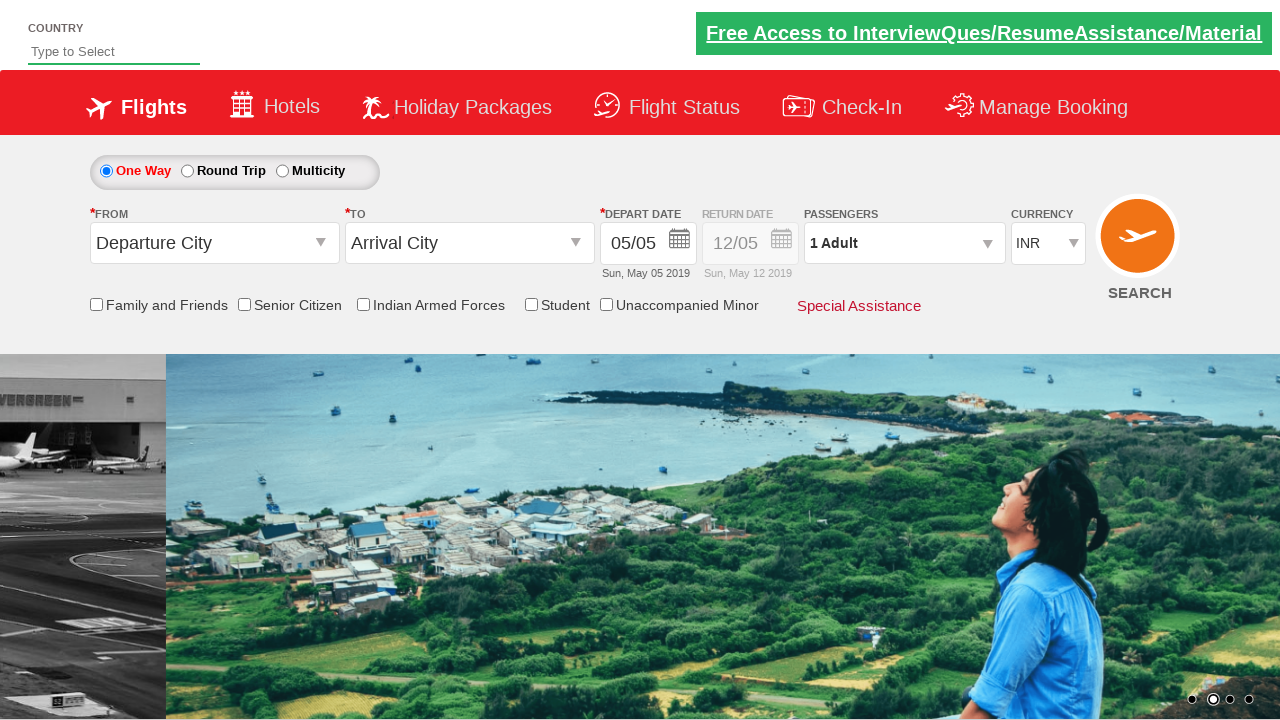

Waited for origin station dropdown input element to load
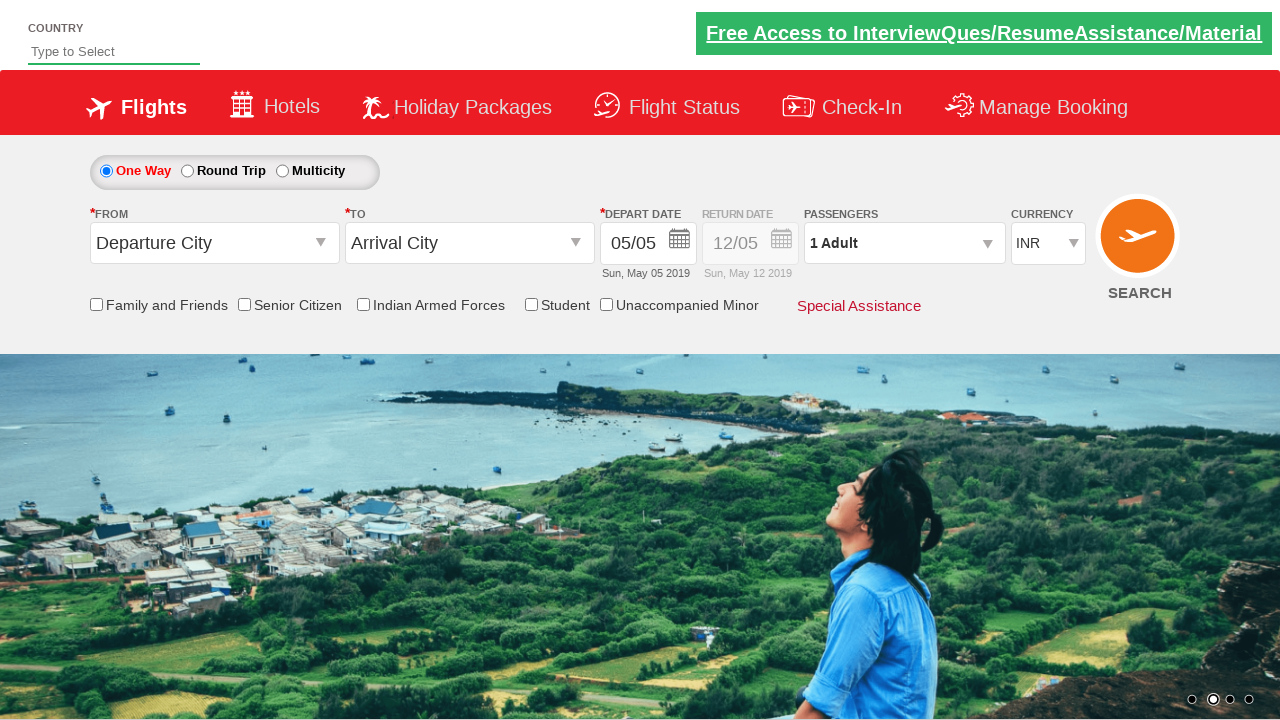

Located all origin station dropdown input elements using XPath selector
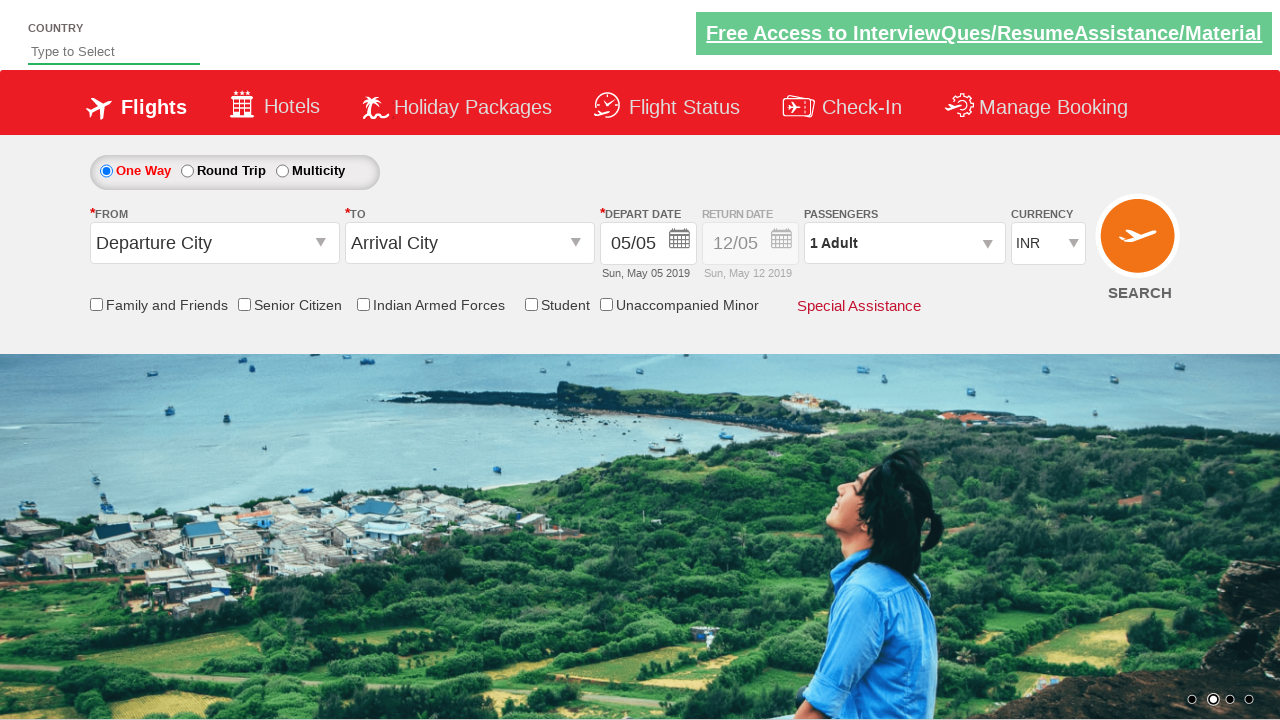

Verified that origin station dropdown elements exist on the page
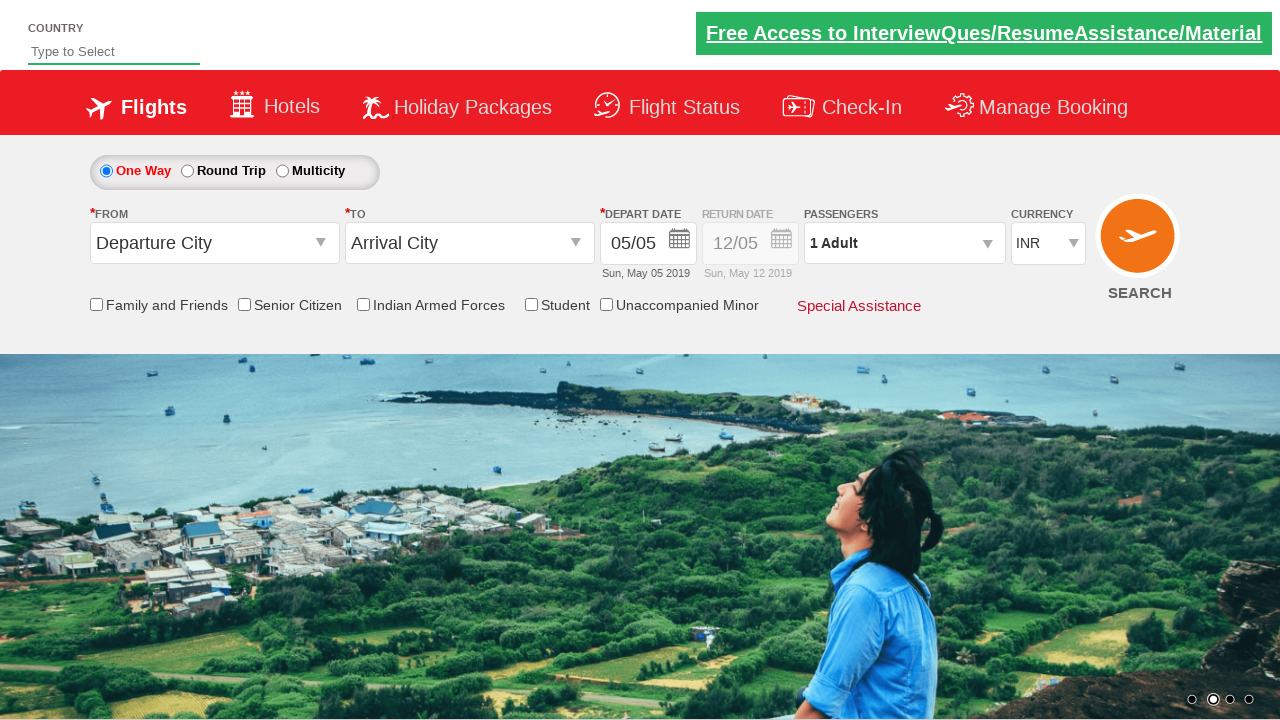

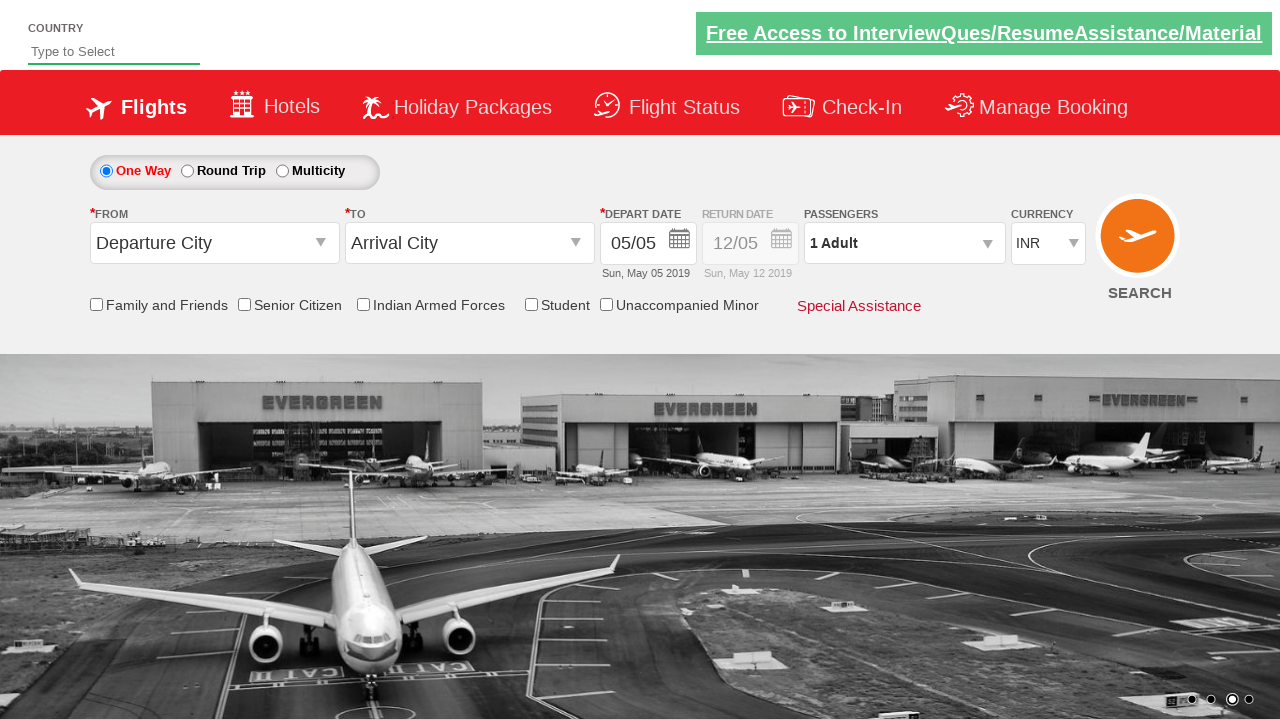